Fills out a web form with text input, password, and textarea fields

Starting URL: https://www.selenium.dev/selenium/web/web-form.html

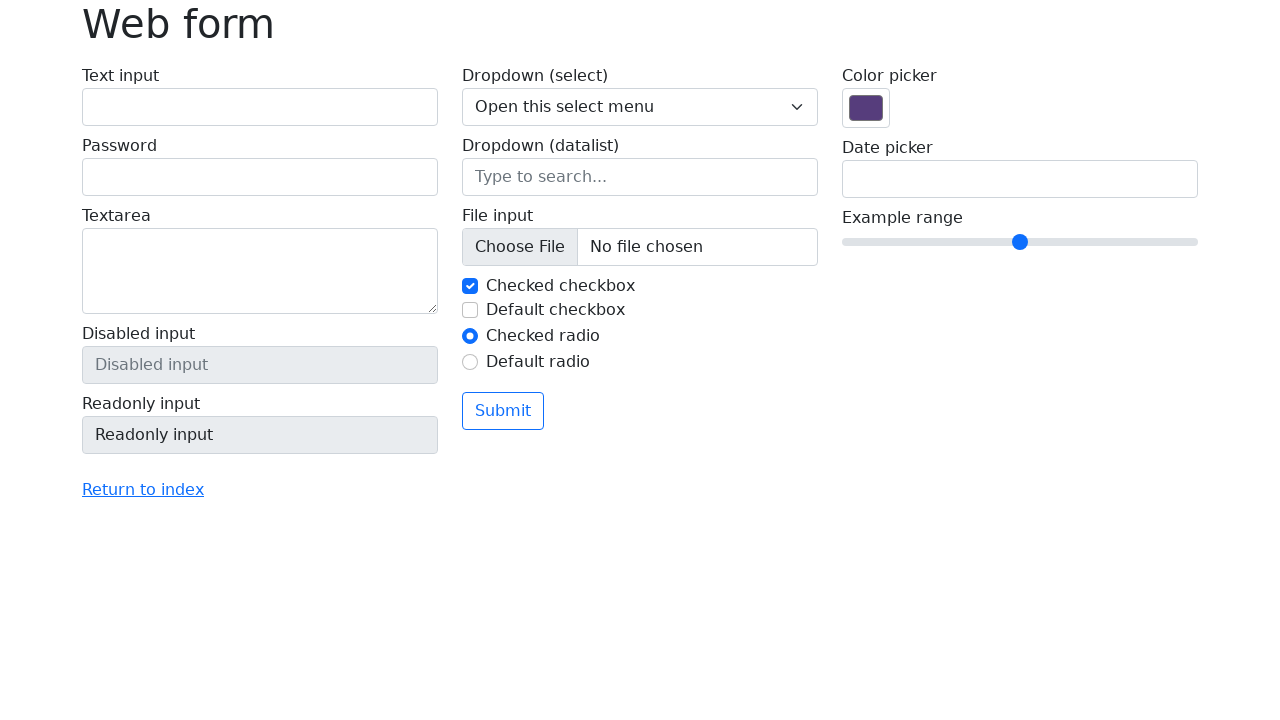

Clicked text input field at (260, 107) on #my-text-id
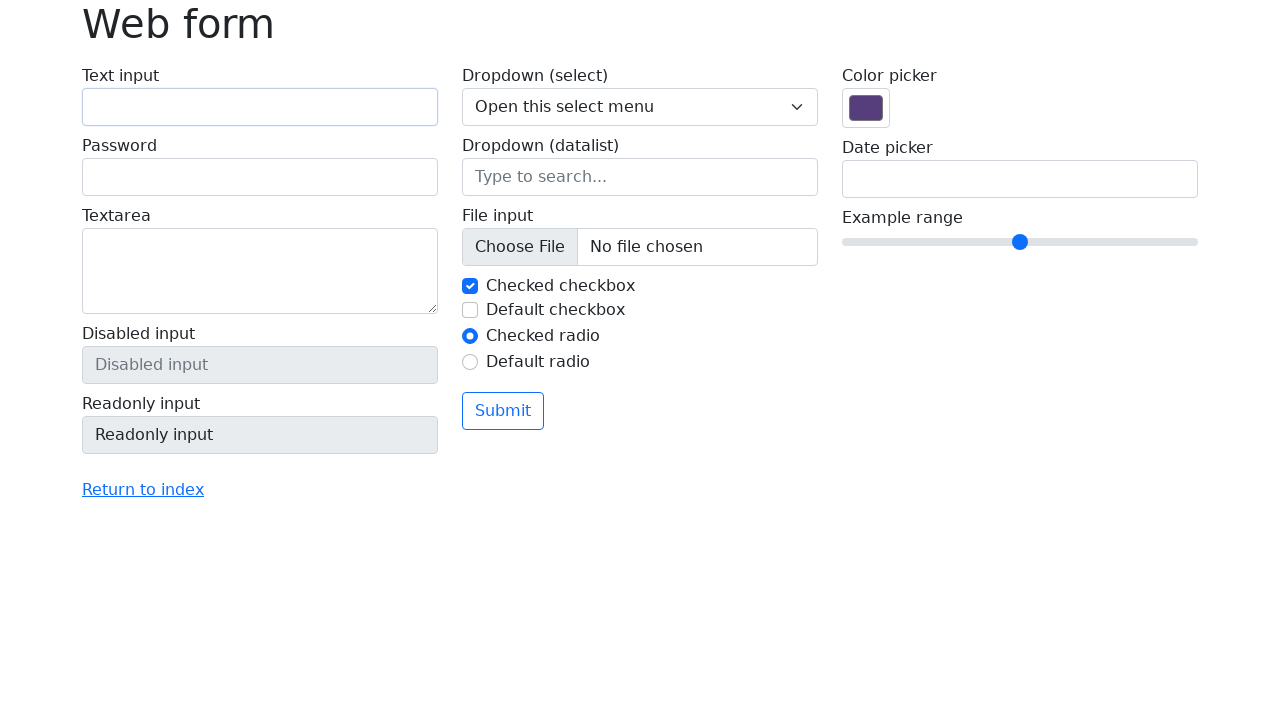

Filled text input field with 'John Smith' on #my-text-id
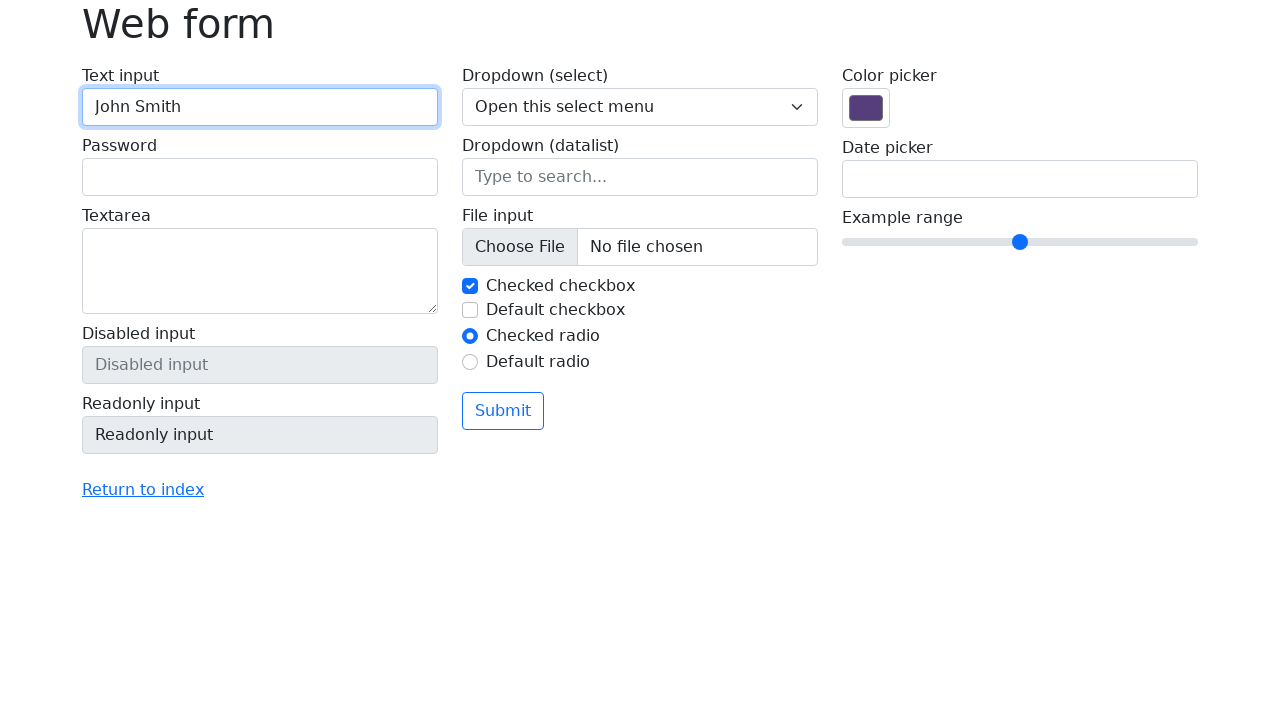

Clicked password input field at (260, 177) on xpath=/html/body/main/div/form/div/div[1]/label[2]/input
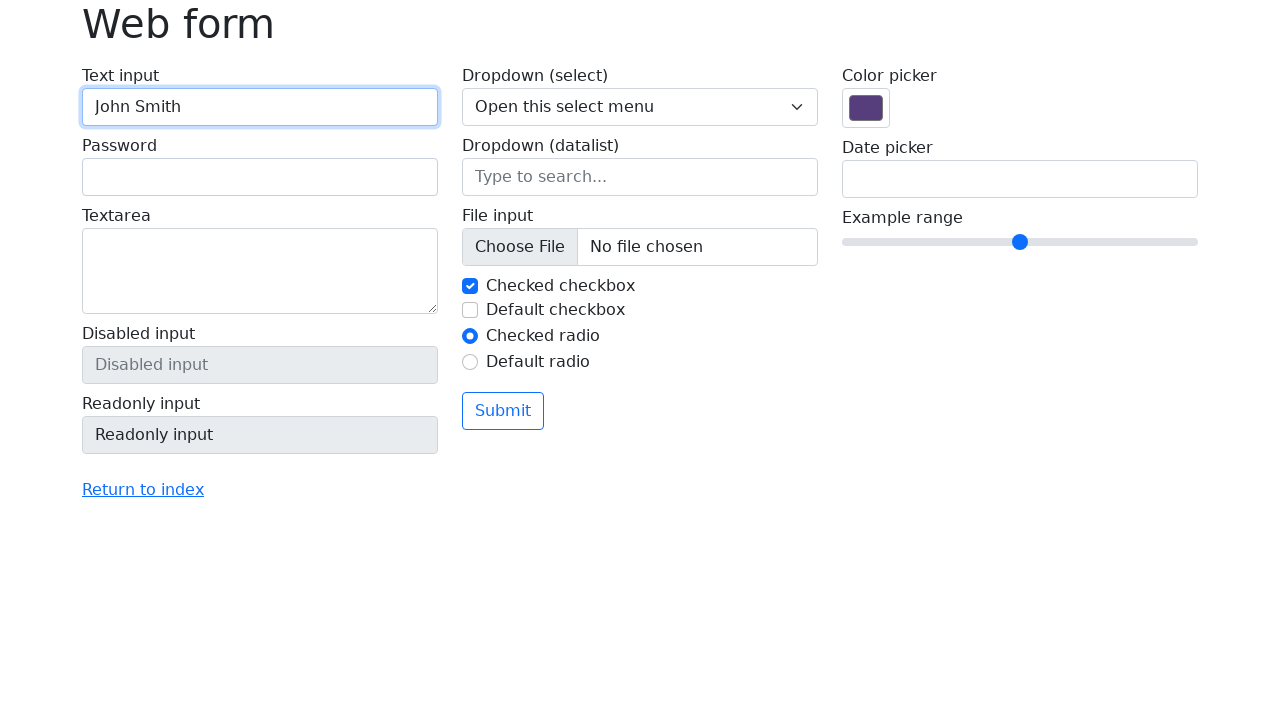

Filled password field with 'SecurePass123' on xpath=/html/body/main/div/form/div/div[1]/label[2]/input
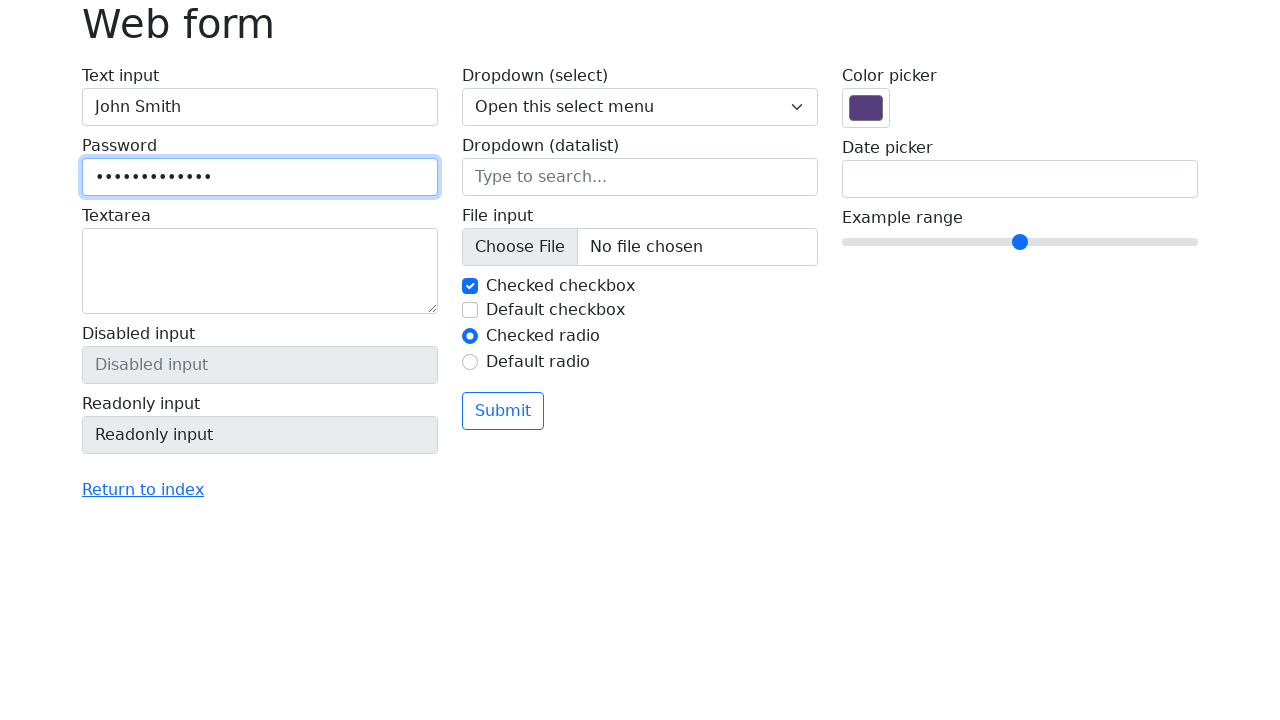

Clicked textarea field at (260, 271) on xpath=/html/body/main/div/form/div/div[1]/label[3]/textarea
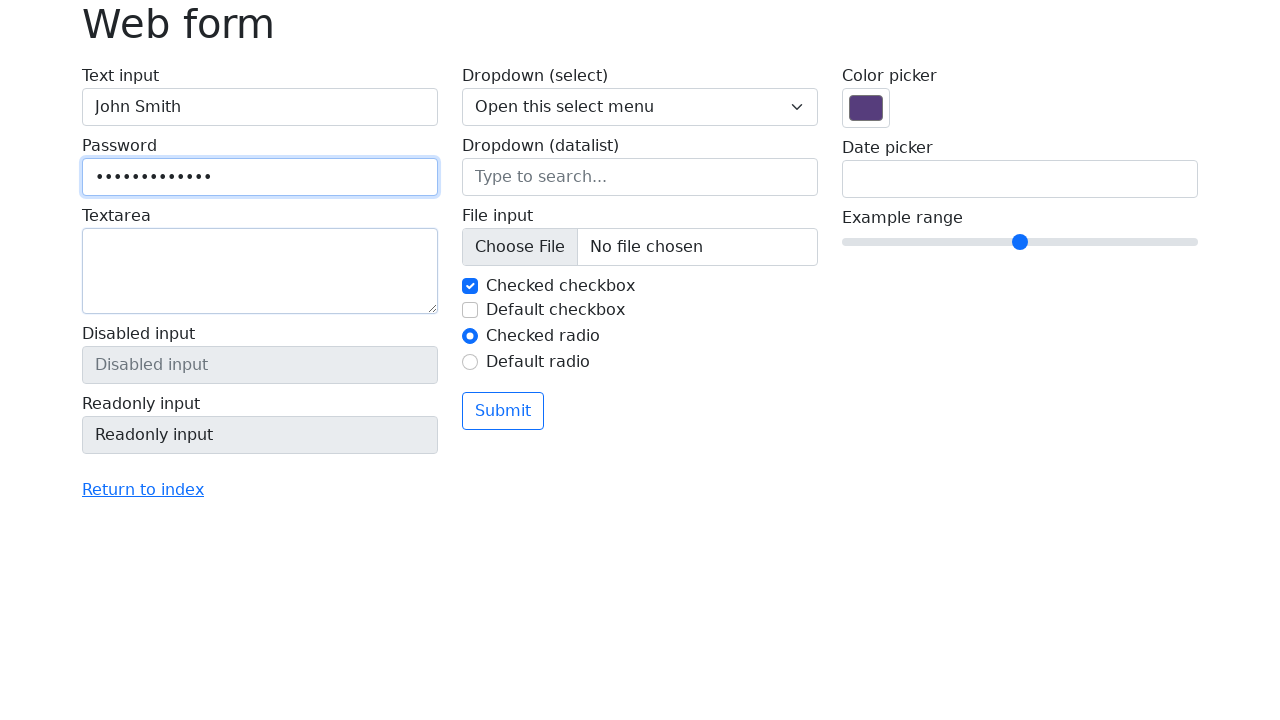

Filled textarea with 'I'm working on test automation' on xpath=/html/body/main/div/form/div/div[1]/label[3]/textarea
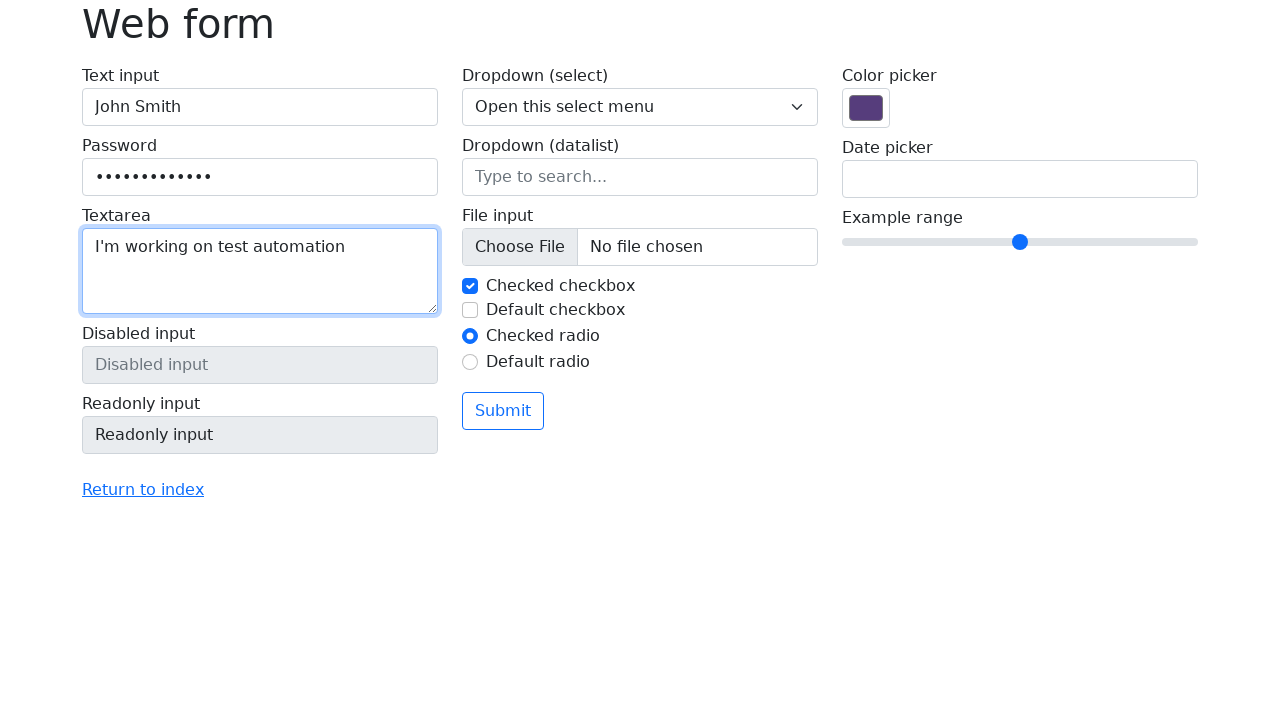

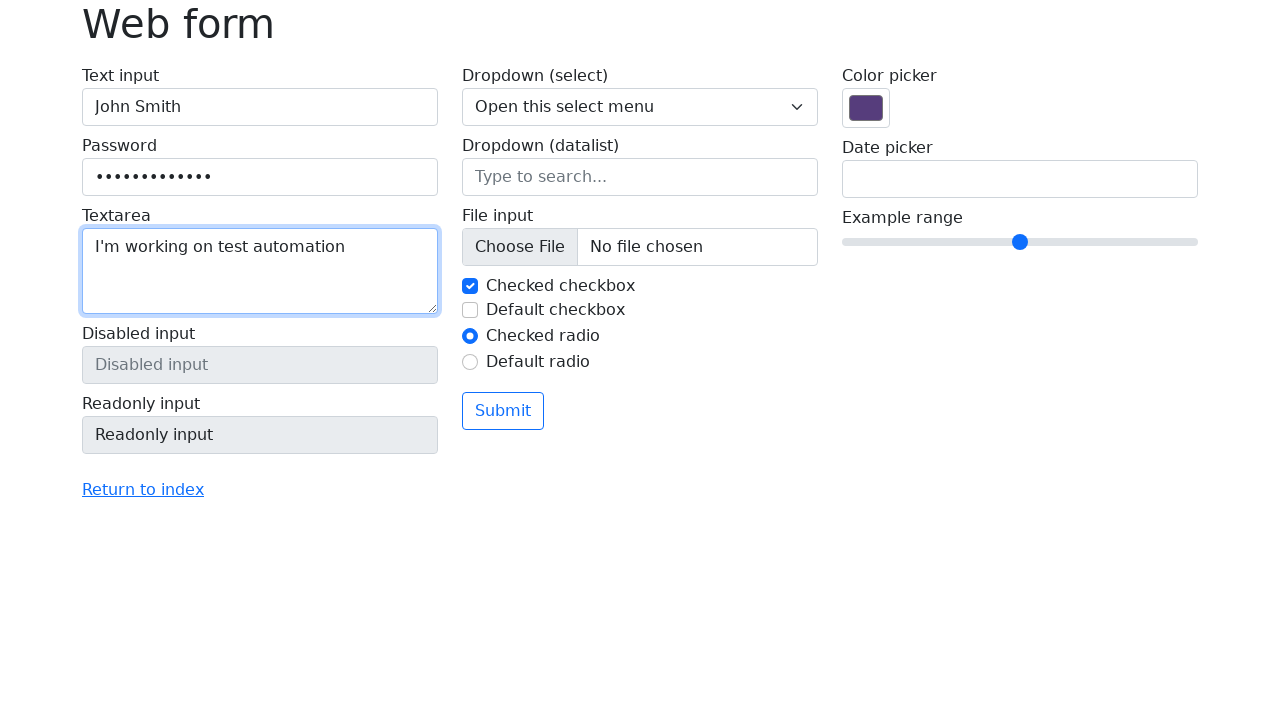